Tests checkbox interactions on a challenges page by scrolling down and toggling specific vehicle type checkboxes based on their current state

Starting URL: https://cursoautomacao.netlify.app/desafios

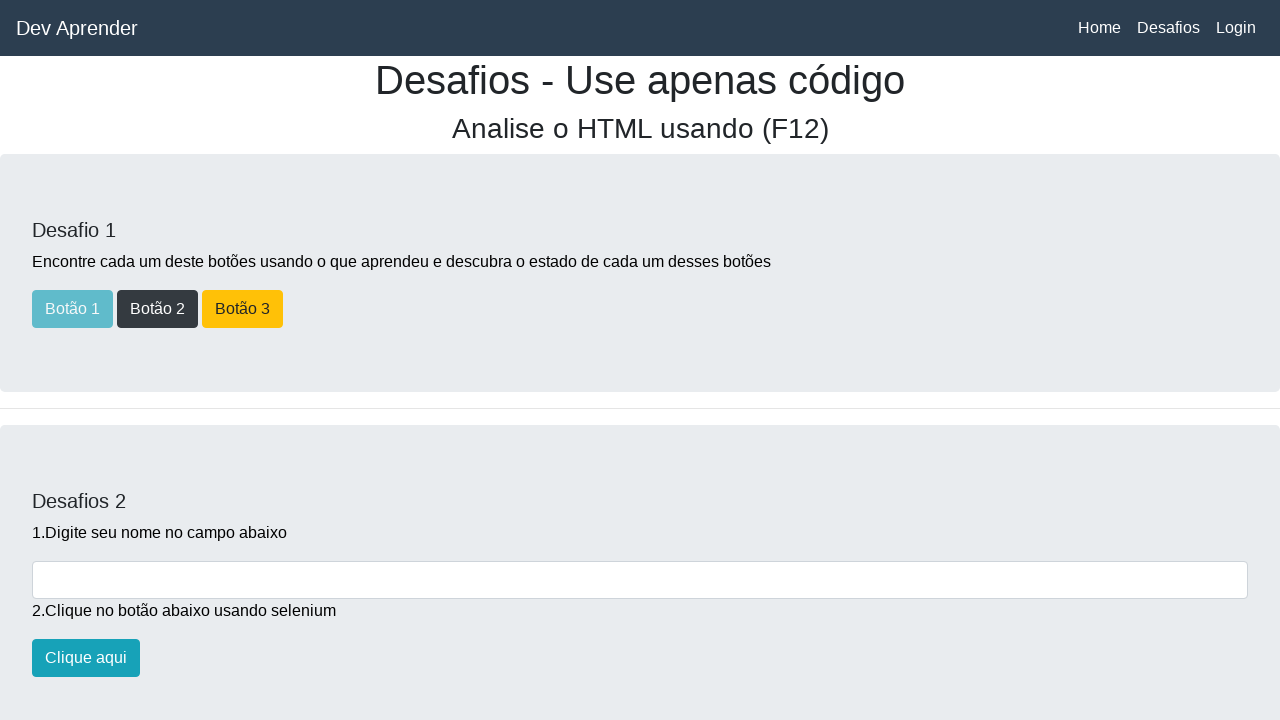

Scrolled down 500px to view checkboxes
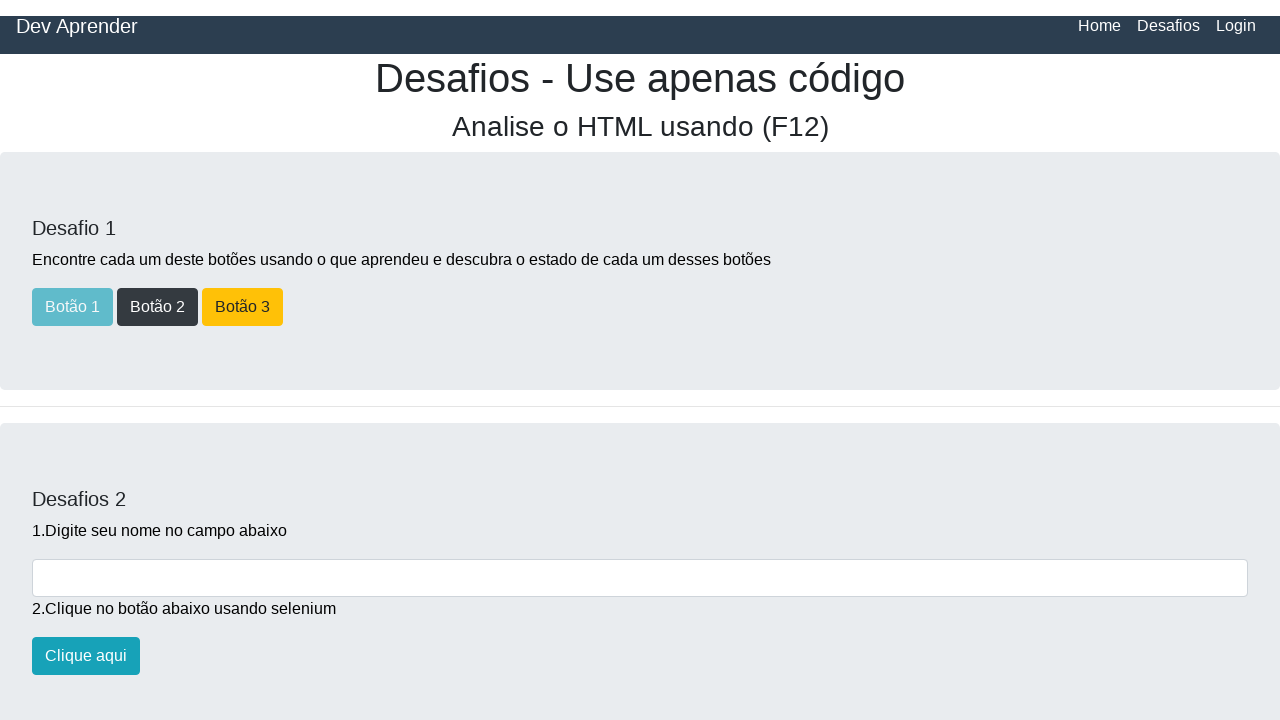

Located conversivel checkbox element
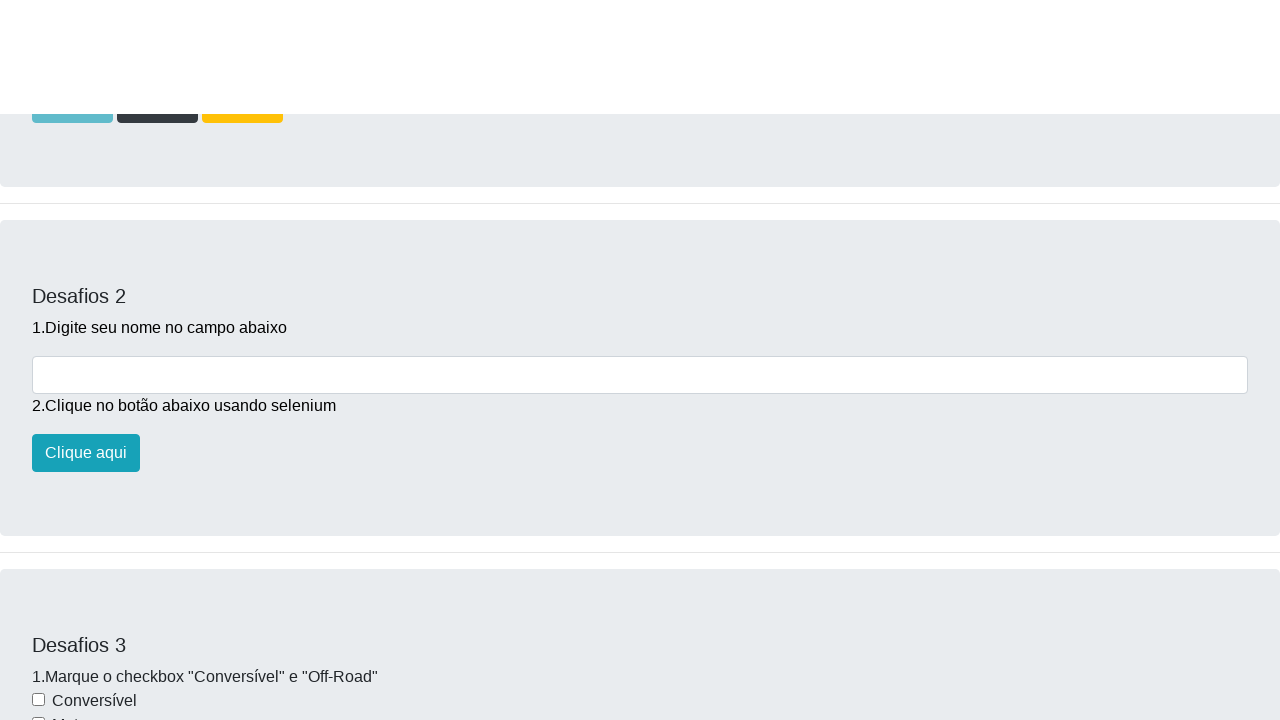

Located moto checkbox element
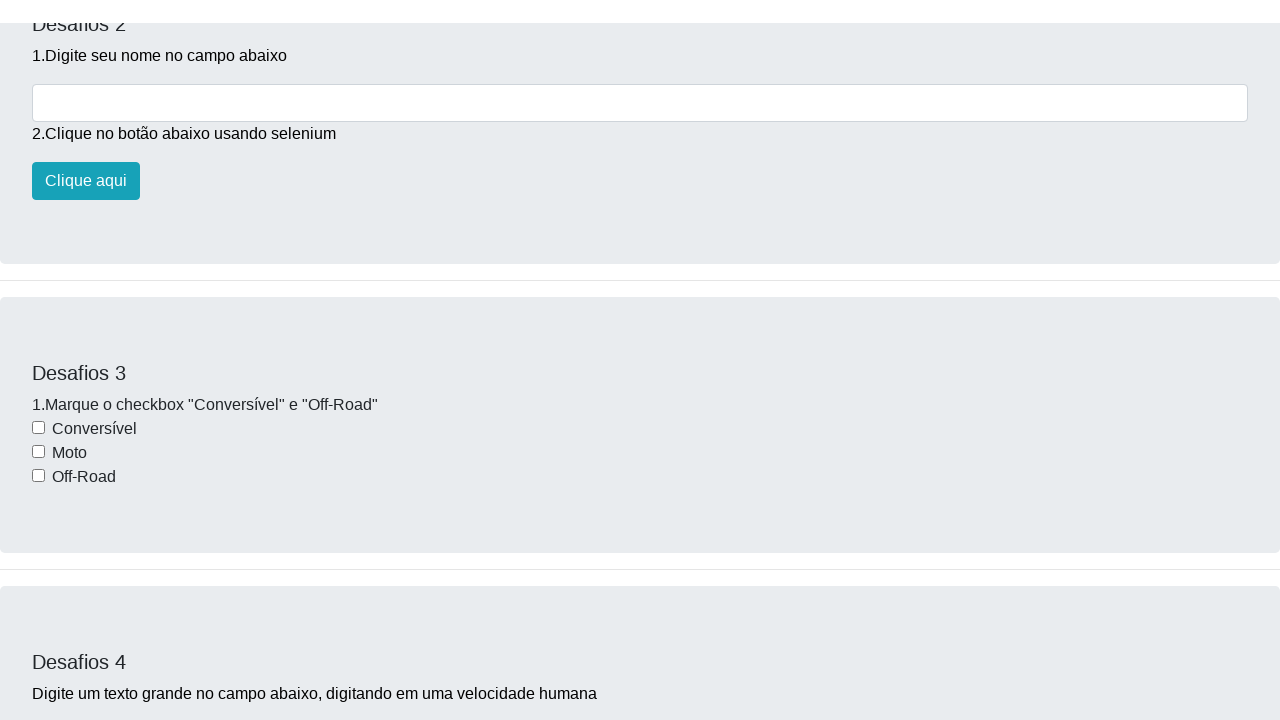

Located offroad checkbox element
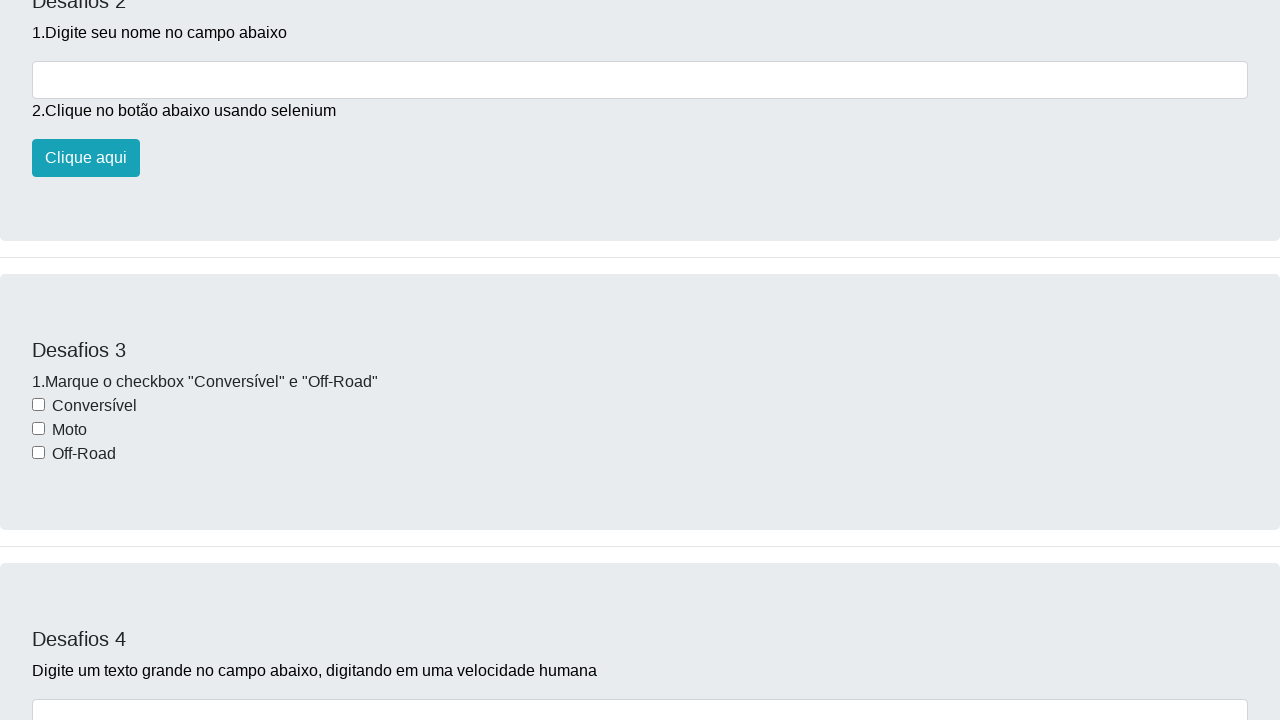

Clicked conversivel checkbox to select it at (38, 405) on #conversivelcheckbox
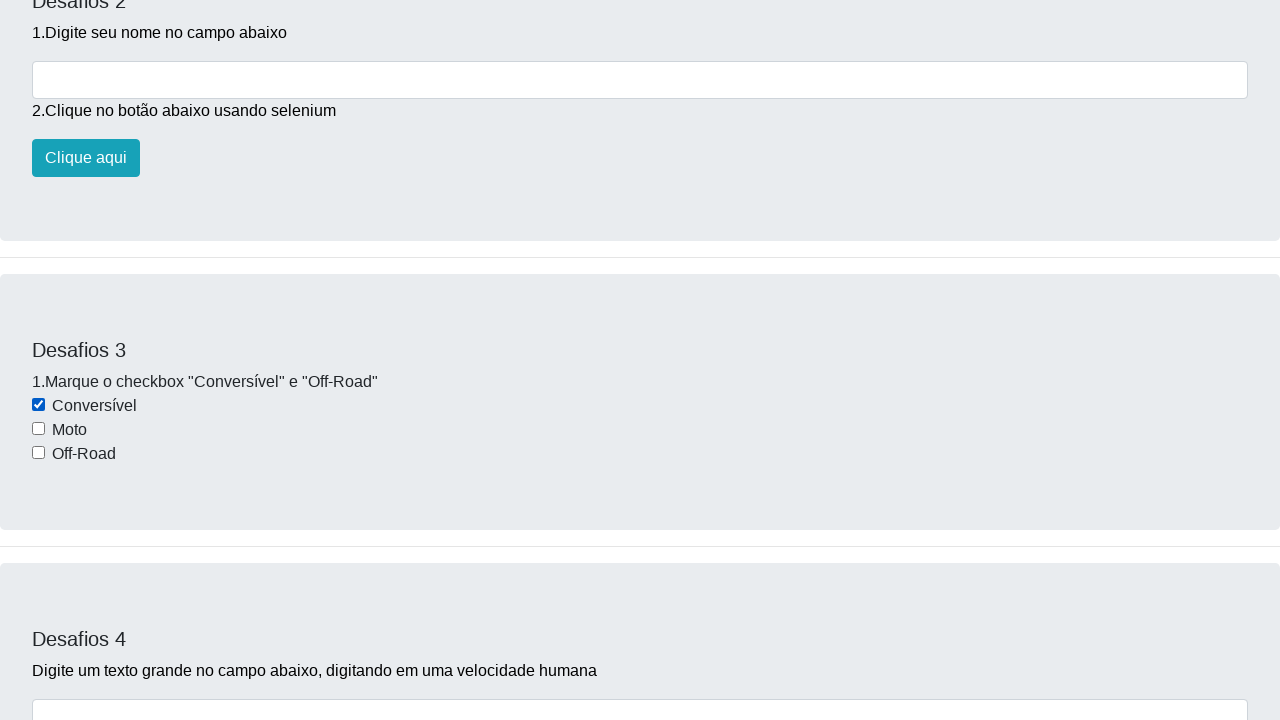

Moto checkbox was already deselected, no action needed
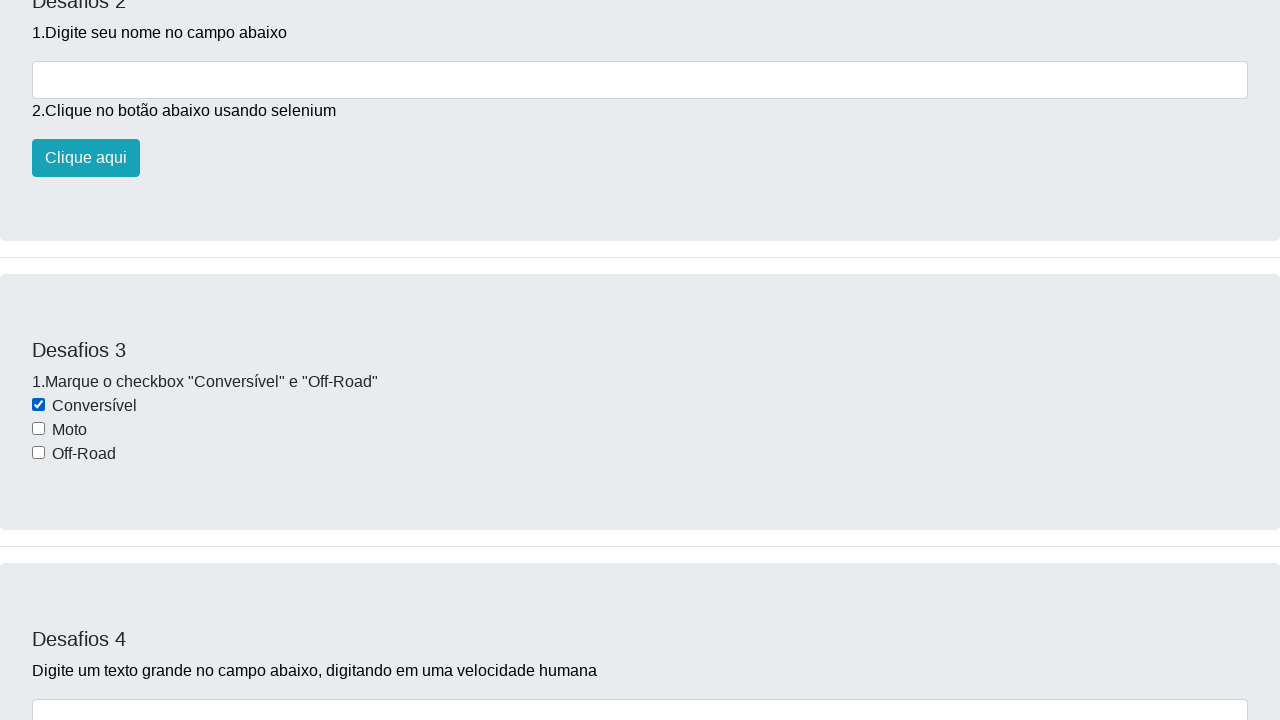

Clicked offroad checkbox to select it at (38, 453) on #offroadcheckbox
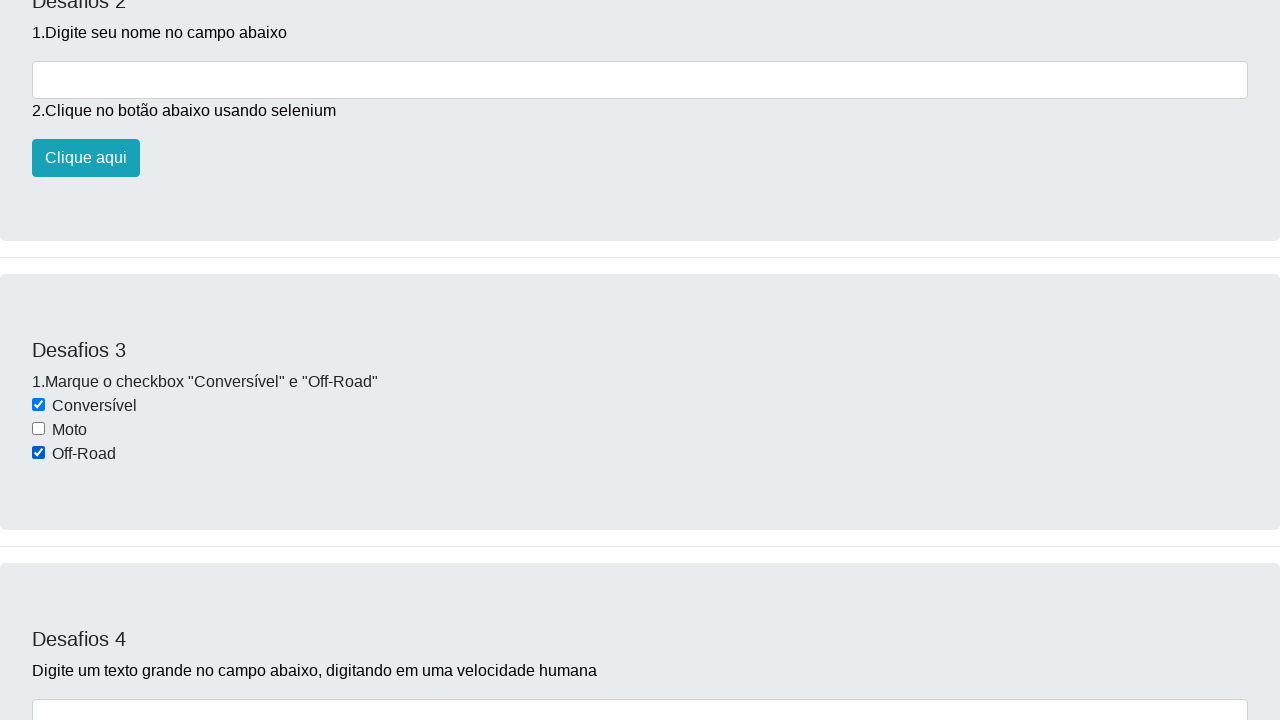

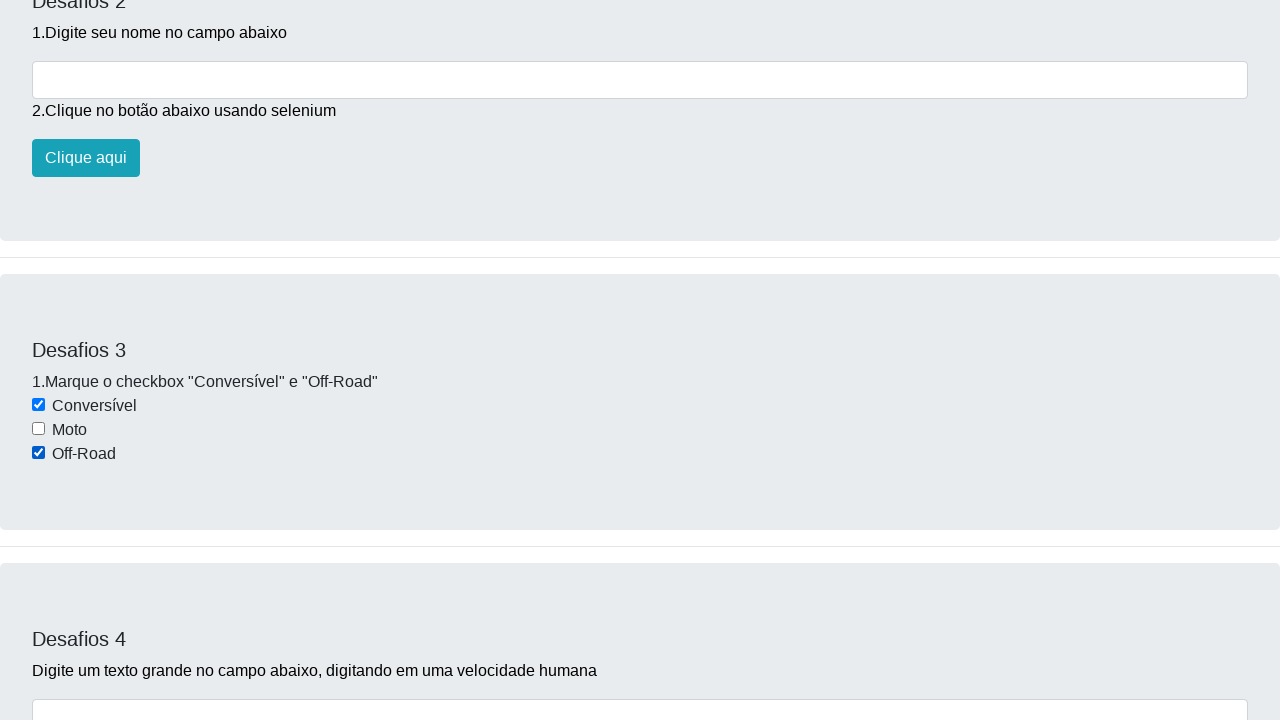